Tests handling JavaScript alert dialogs by setting up a dialog handler to accept alerts, then clicking buttons that trigger confirm and alert dialogs

Starting URL: https://rahulshettyacademy.com/AutomationPractice/

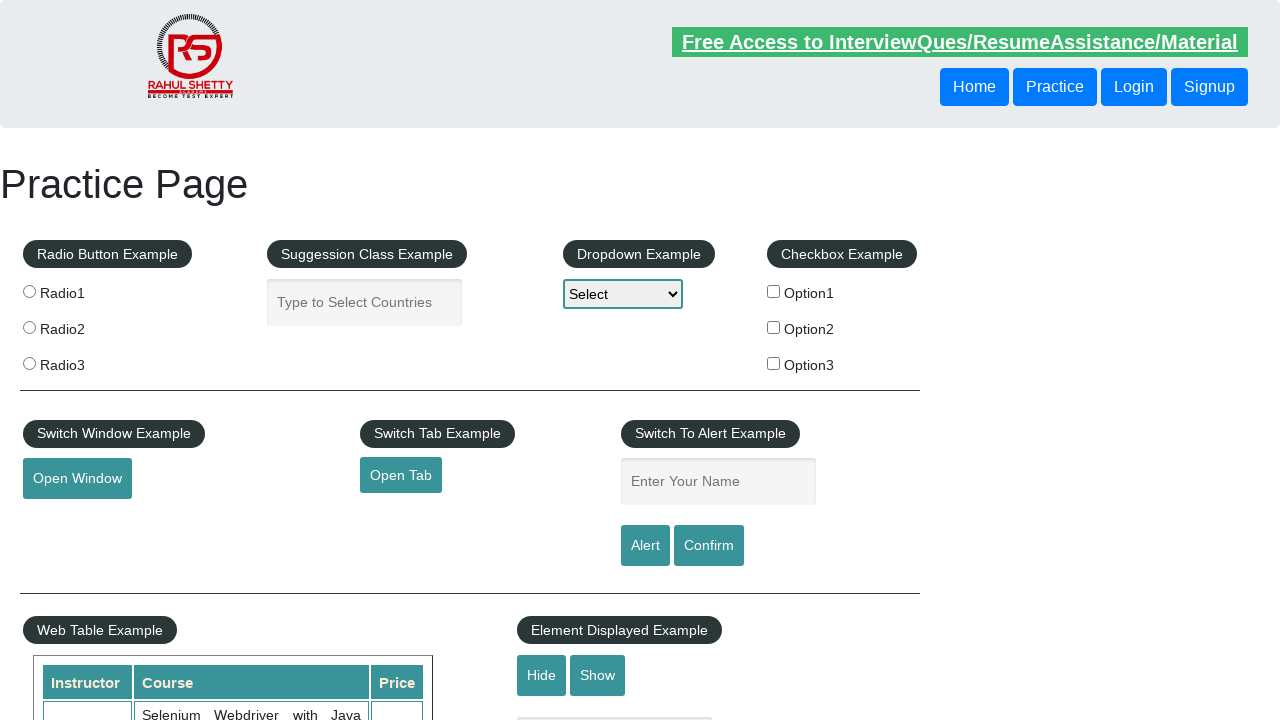

Set up dialog handler to automatically accept all dialogs
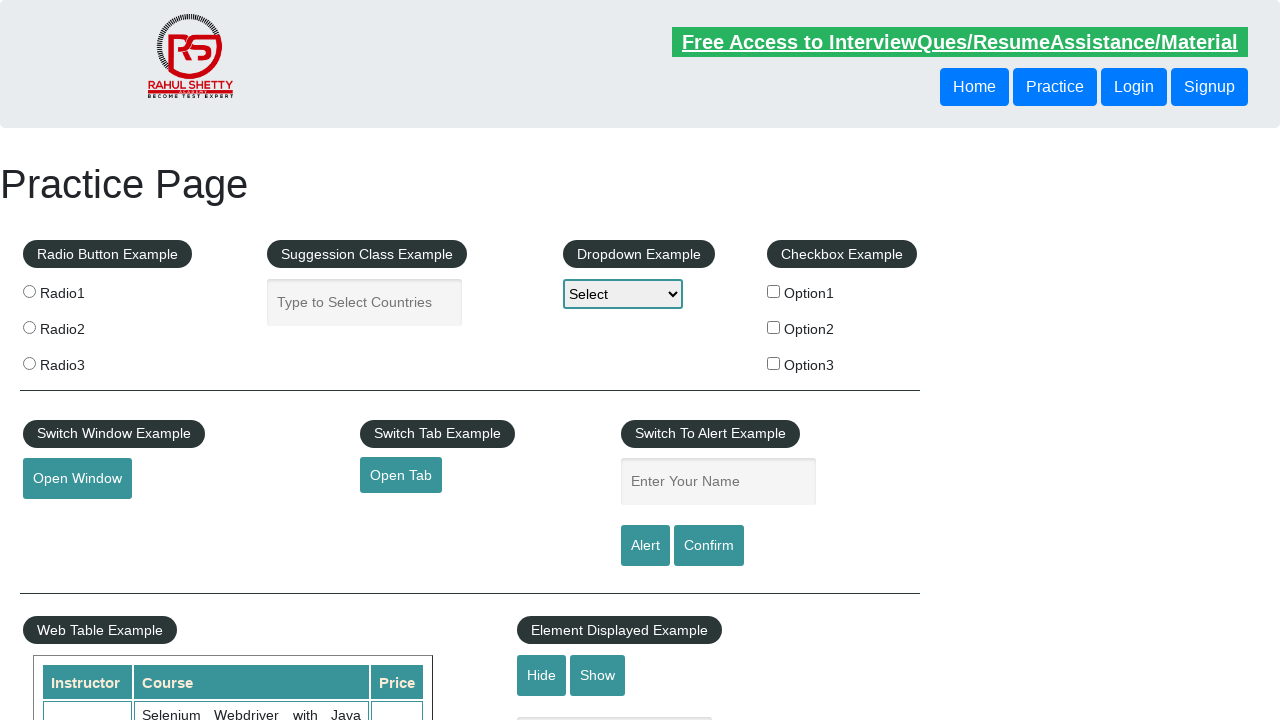

Clicked confirm button to trigger confirm dialog at (709, 546) on #confirmbtn
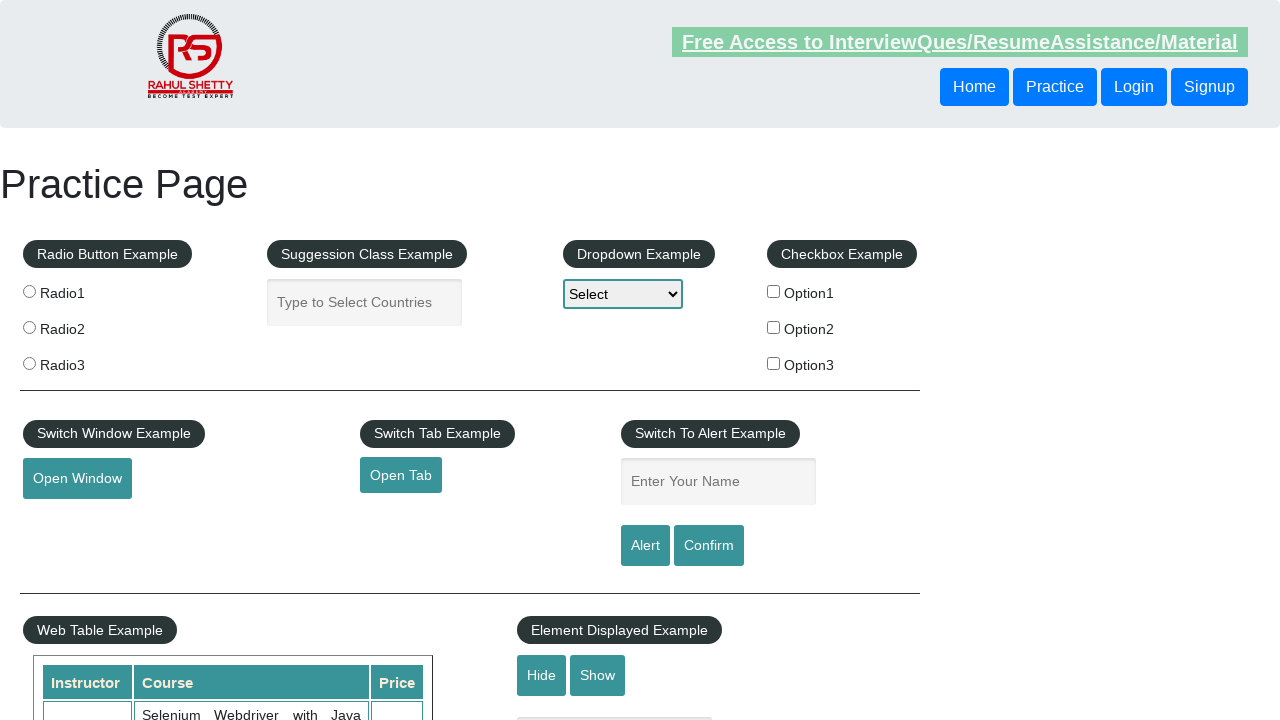

Clicked alert button to trigger alert dialog at (645, 546) on #alertbtn
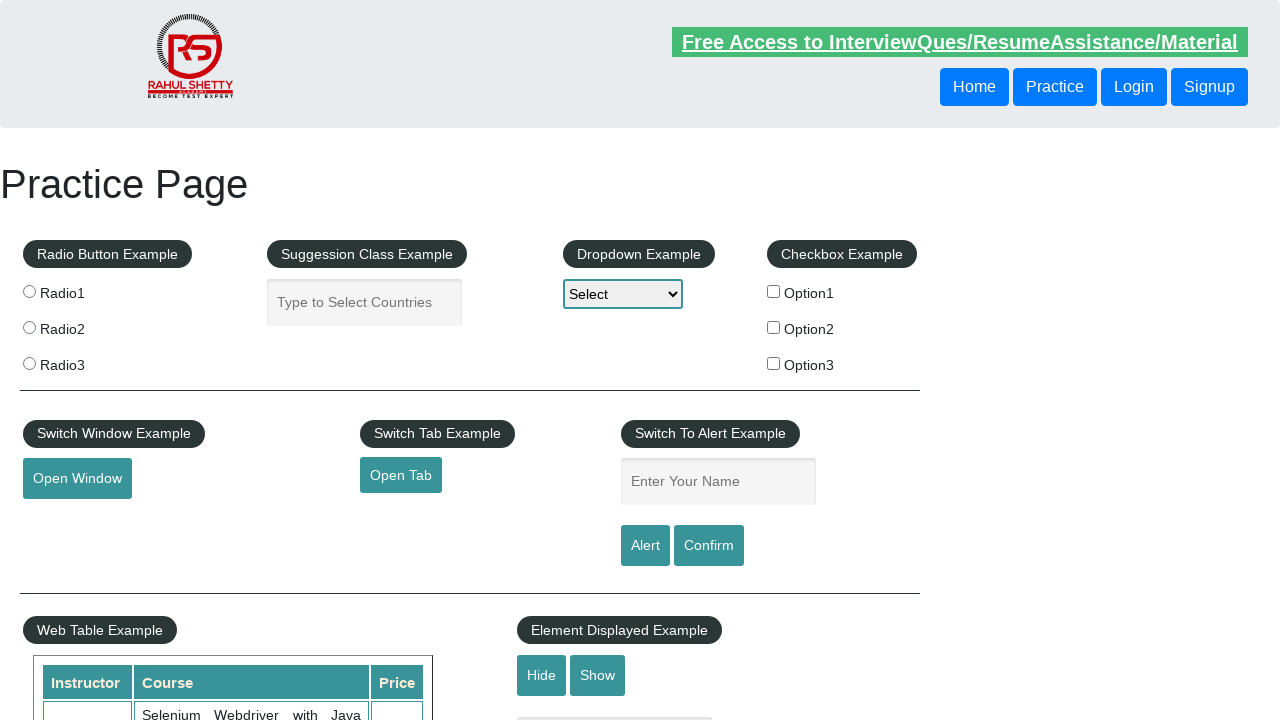

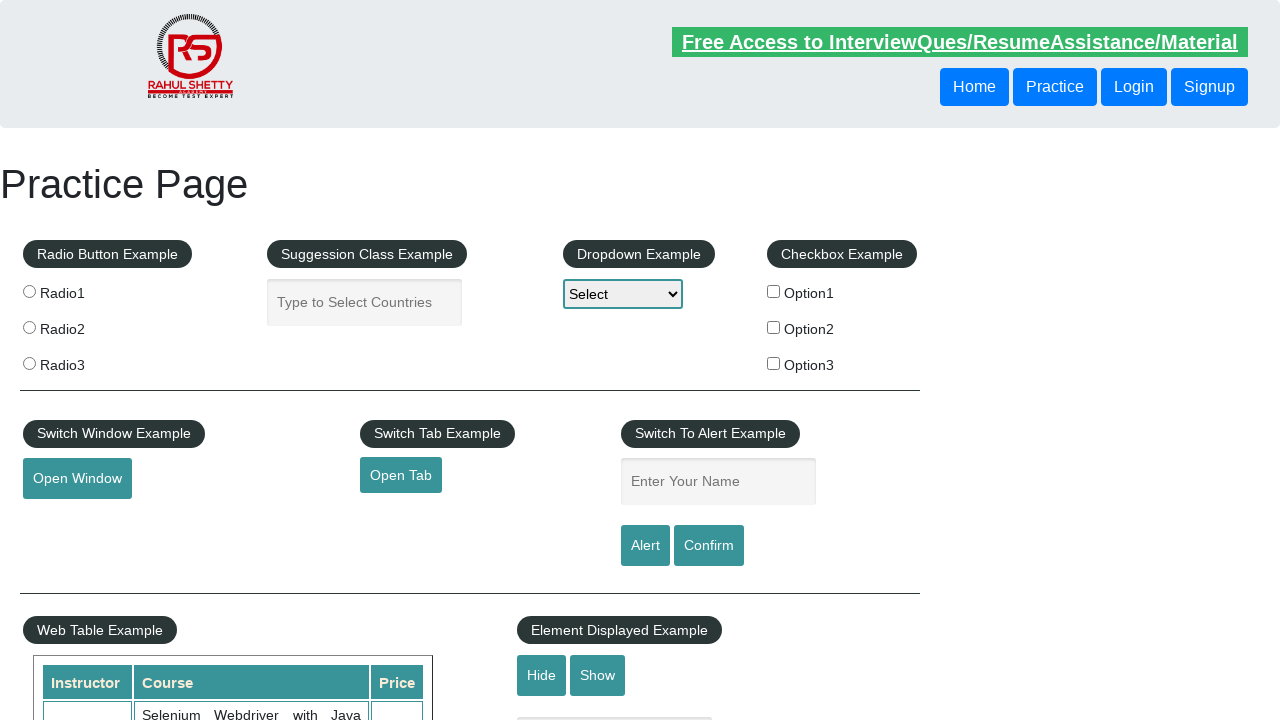